Tests a dynamic wait scenario with soft assertions by clicking a button and verifying paragraph element appearance and text content

Starting URL: https://testeroprogramowania.github.io/selenium/wait2.html

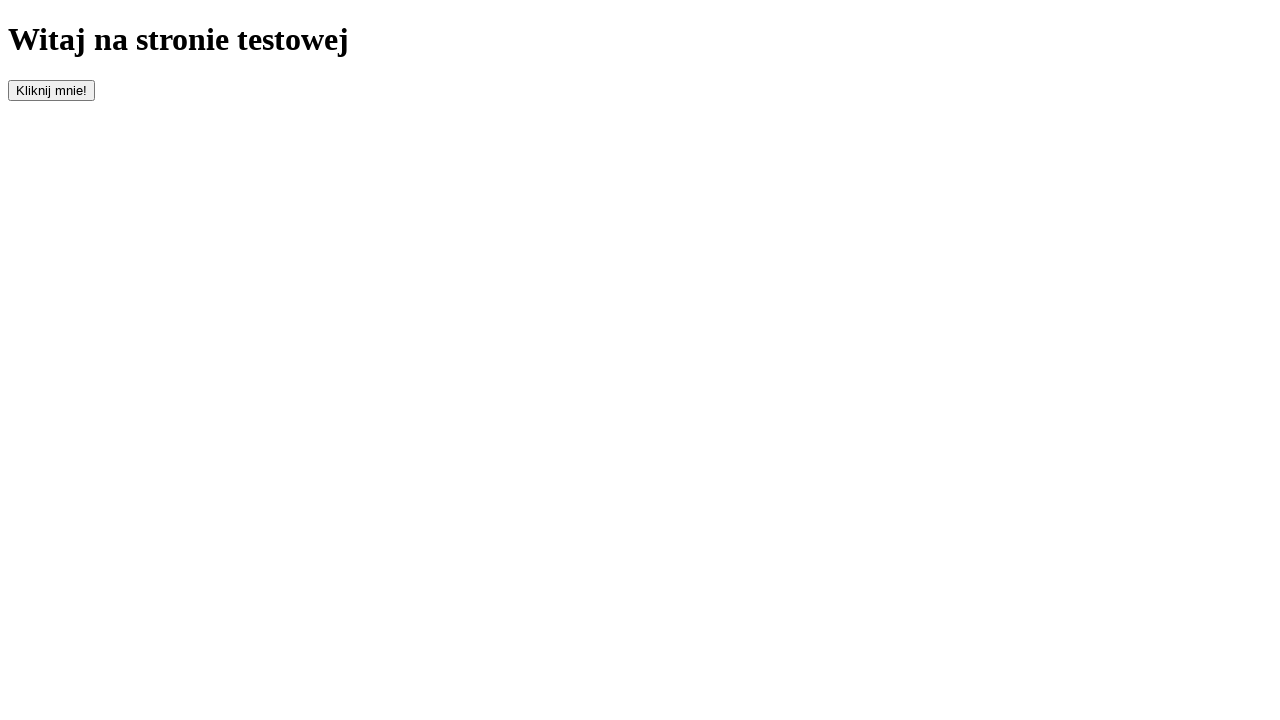

Clicked button with id 'clickOnMe' to trigger element appearance at (52, 90) on #clickOnMe
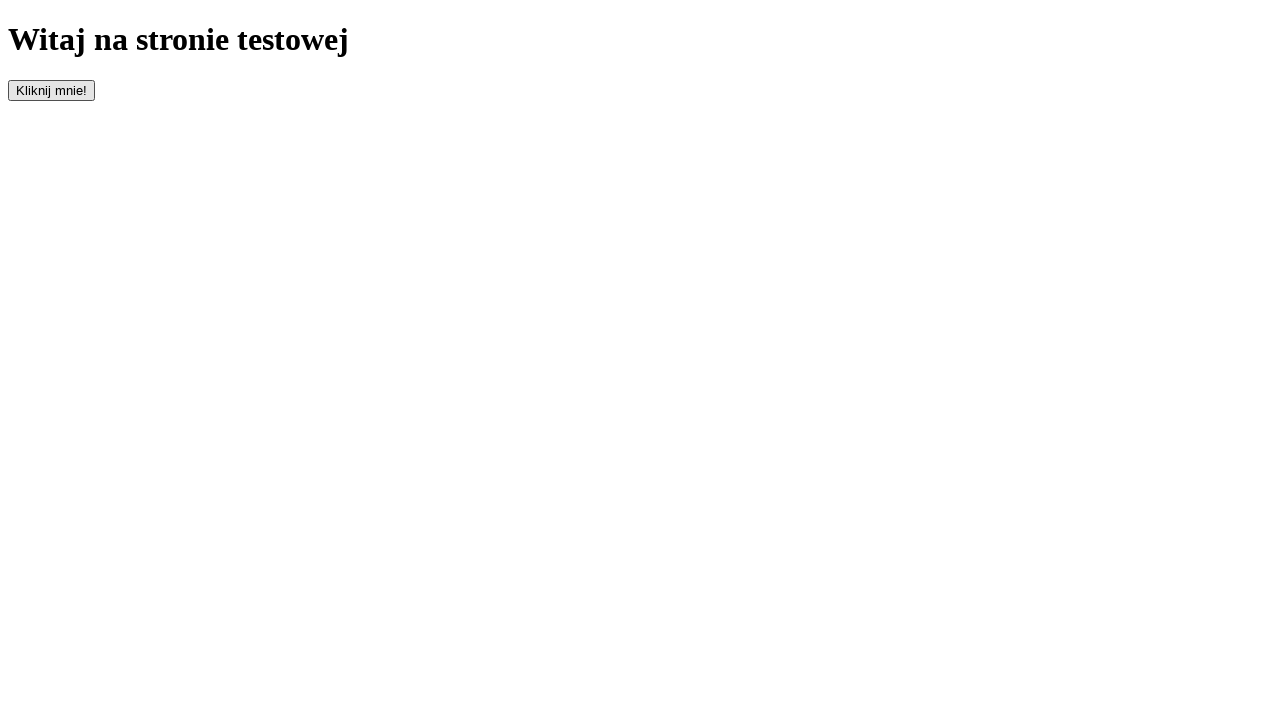

Waited for paragraph element to become visible
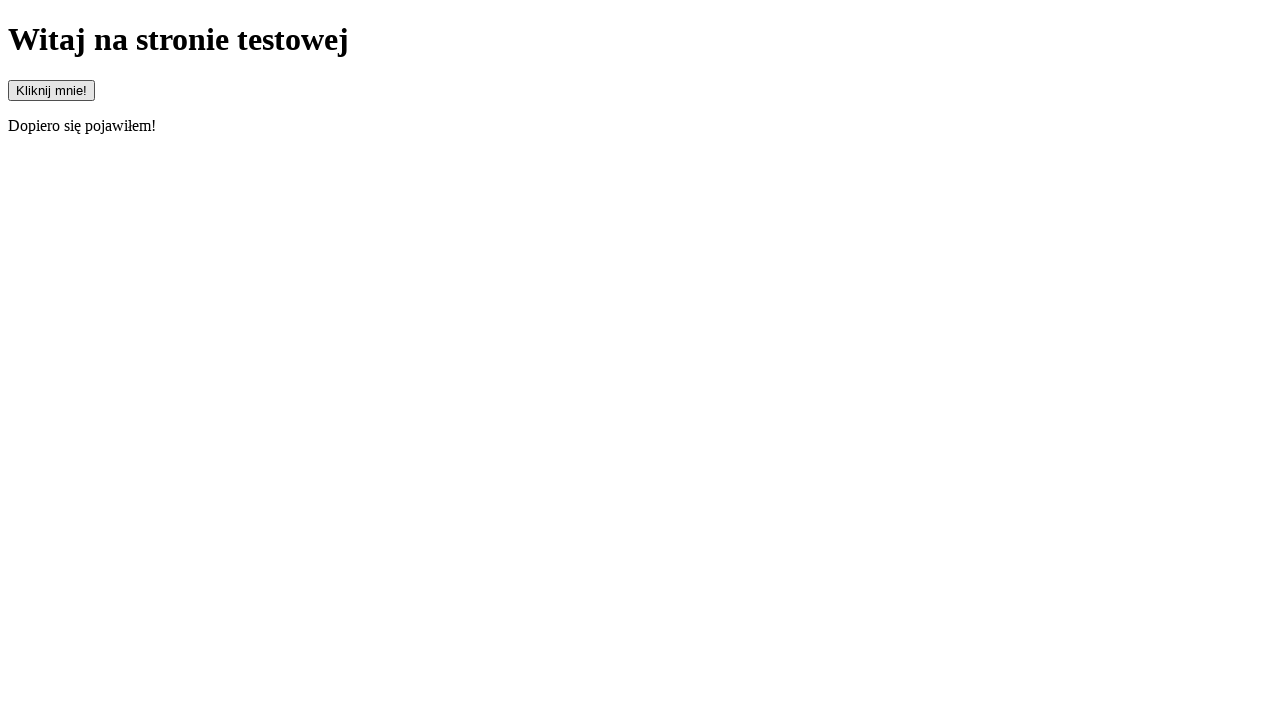

Located paragraph element
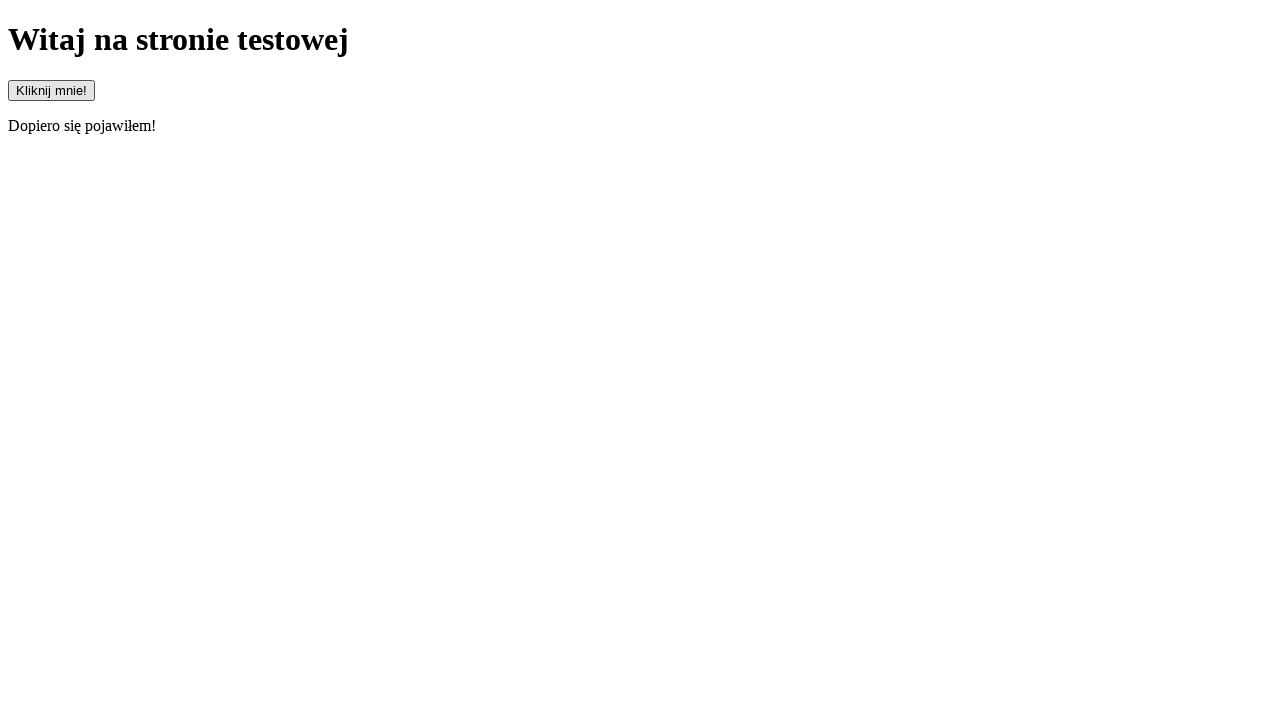

Retrieved paragraph text content: 'Dopiero się pojawiłem!'
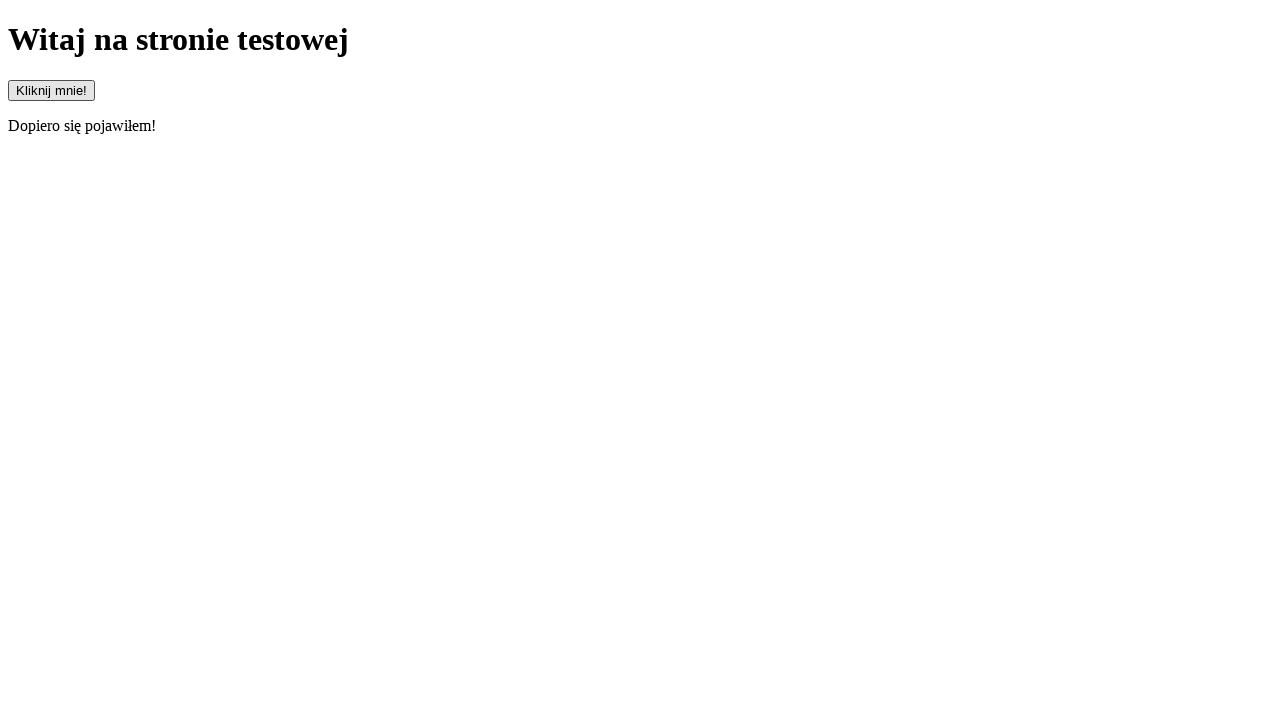

Verified that paragraph element is visible
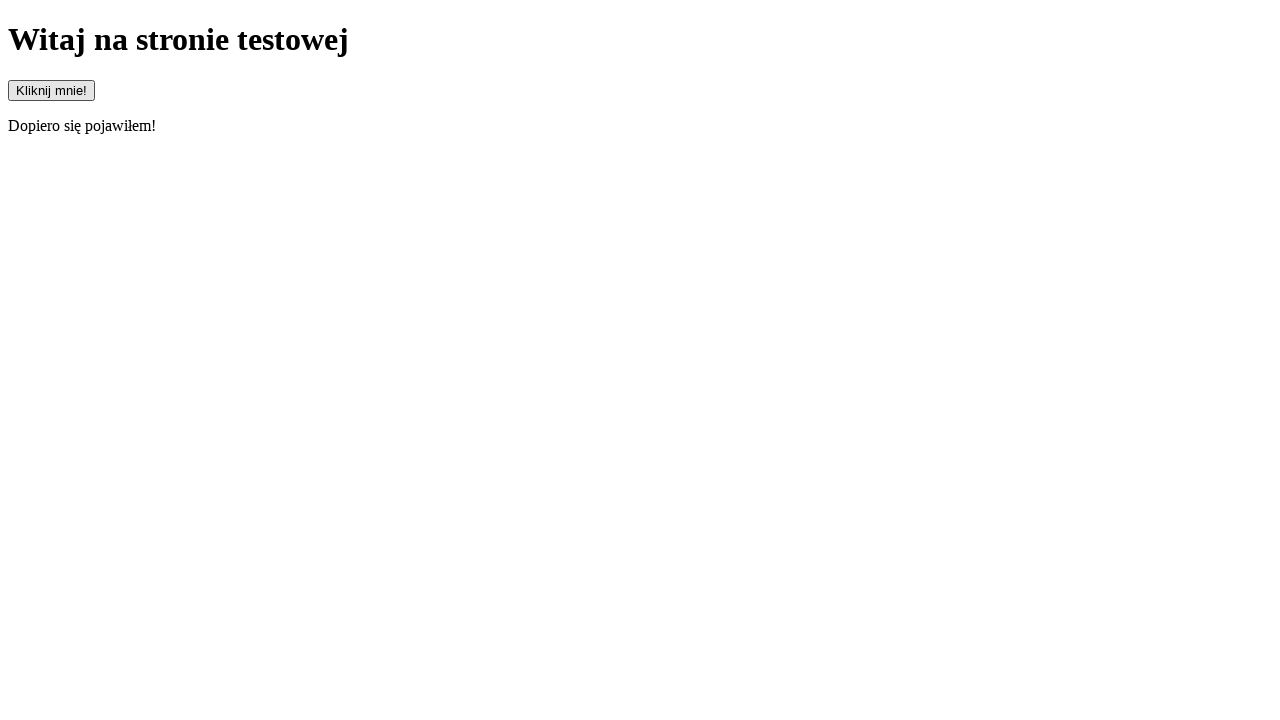

Verified paragraph text matches expected value 'Dopiero się pojawiłem!'
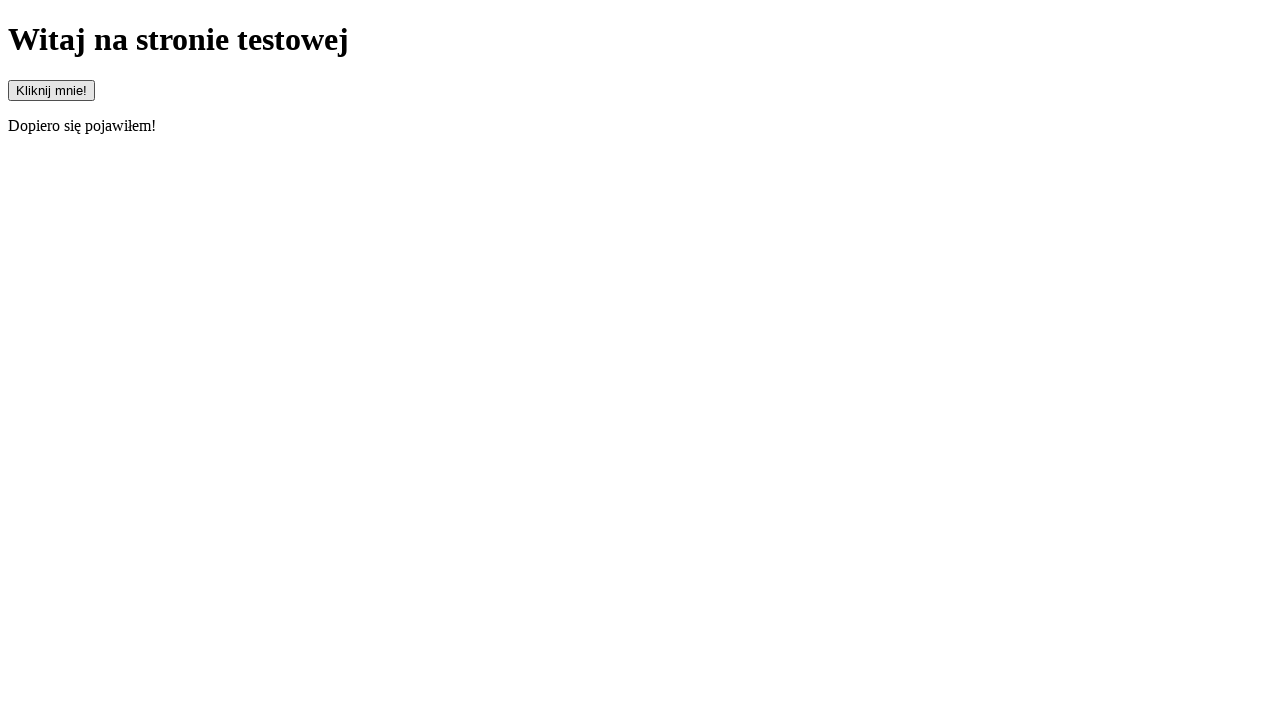

Verified paragraph text starts with 'Dopiero'
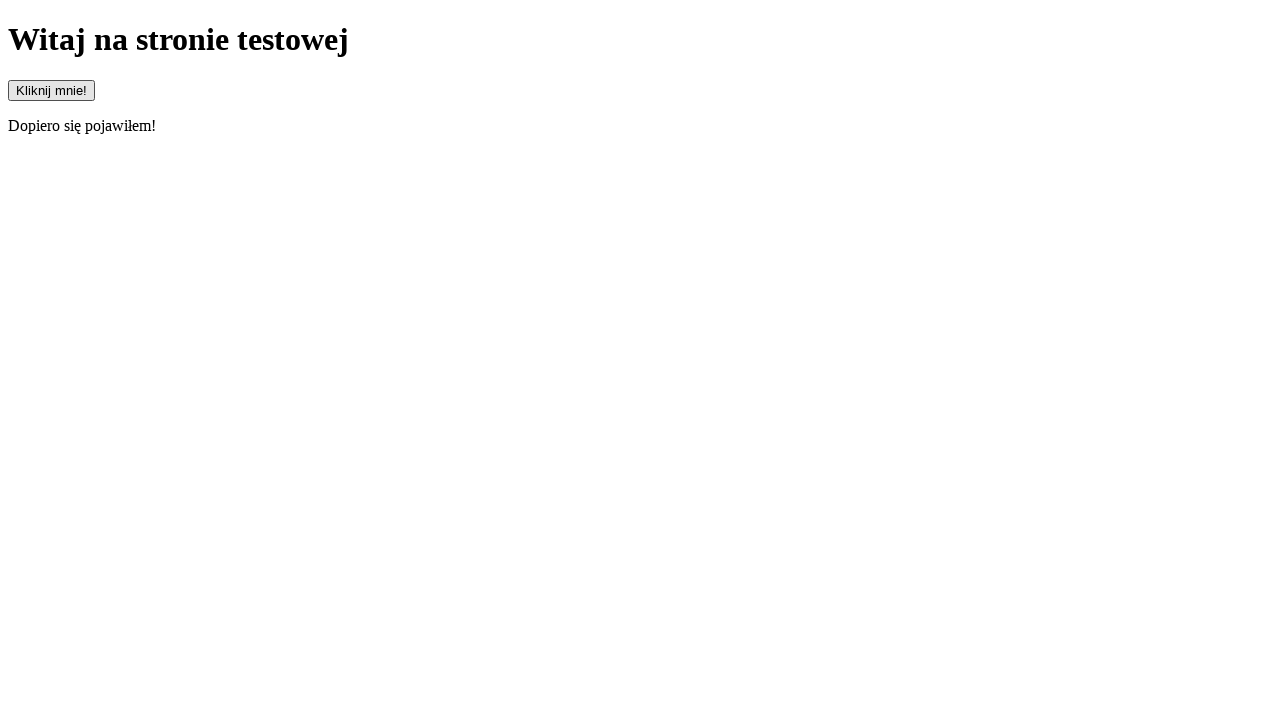

Verified paragraph text does not start with 'Pojawiłem'
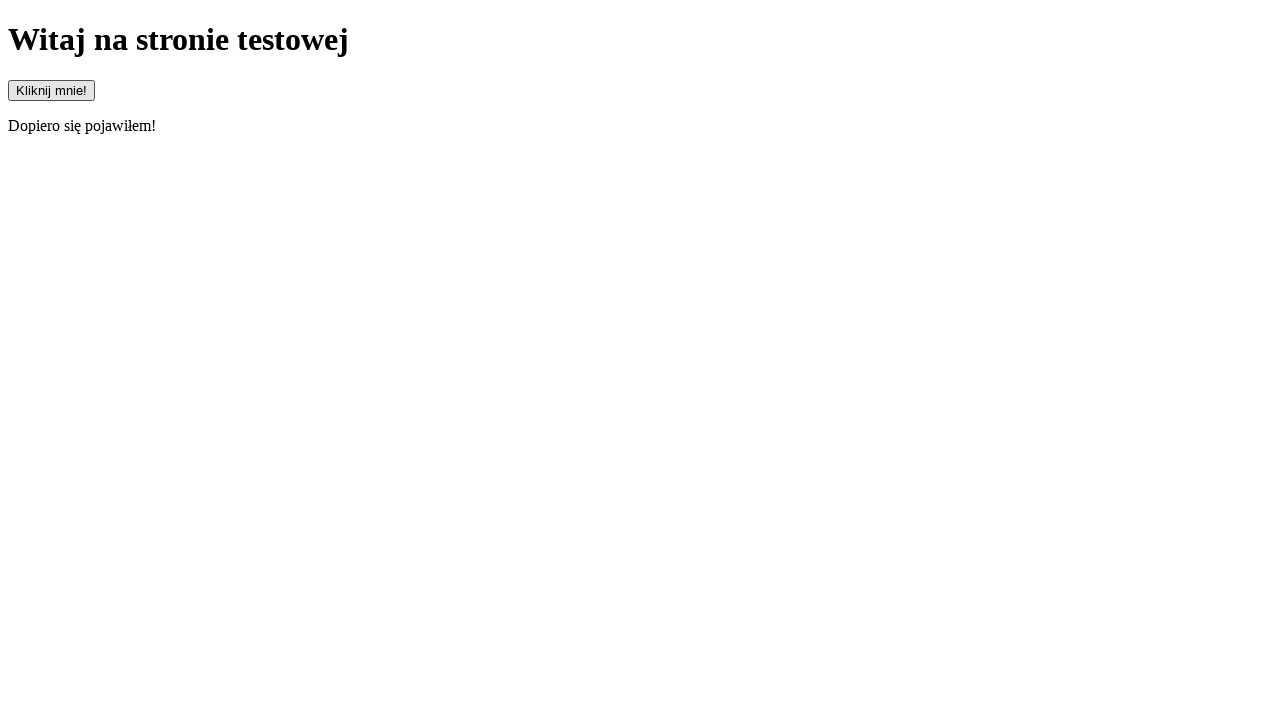

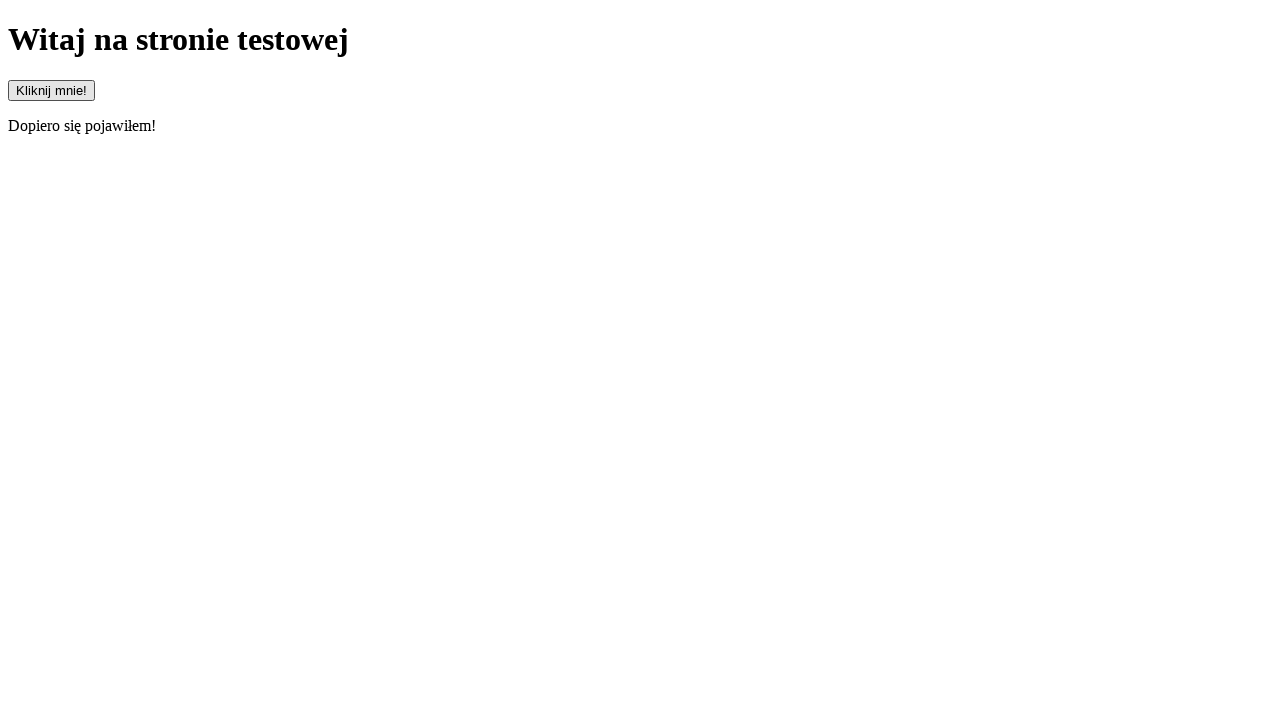